Tests drag and drop functionality on jQuery UI's droppable demo page by dragging an element and dropping it onto a target droppable area within an iframe.

Starting URL: http://jqueryui.com/droppable

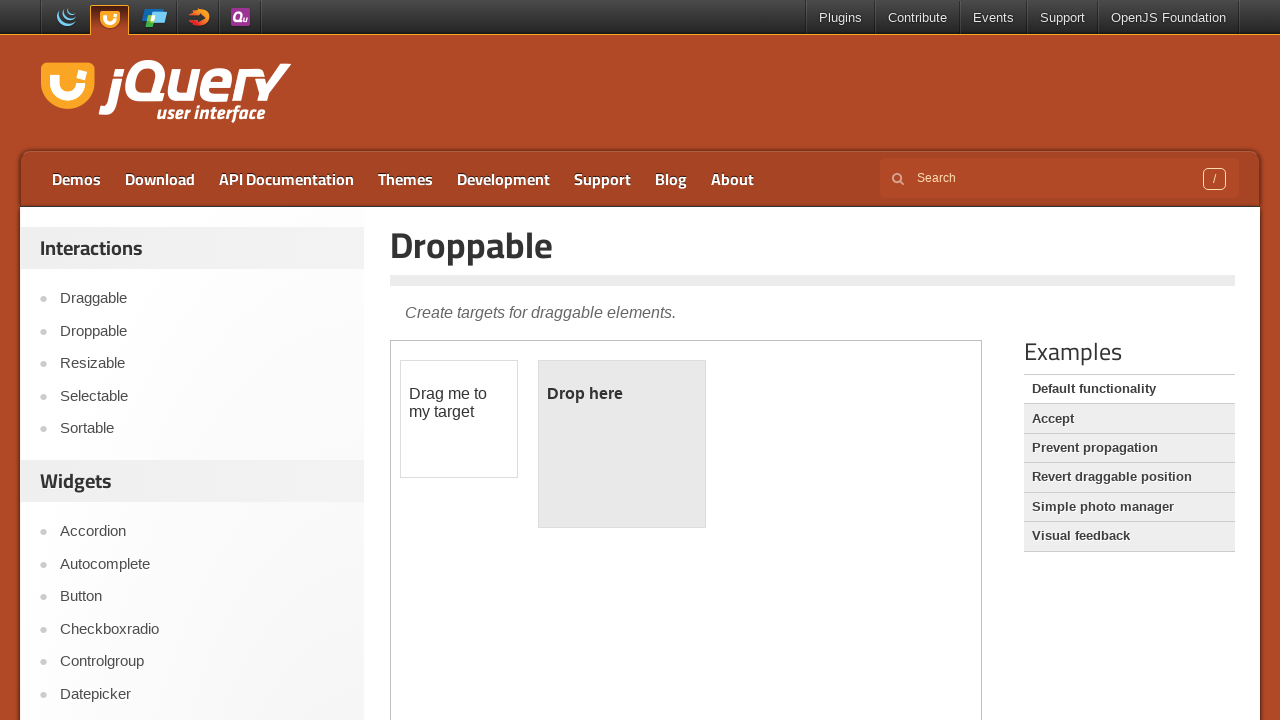

Located the demo frame iframe
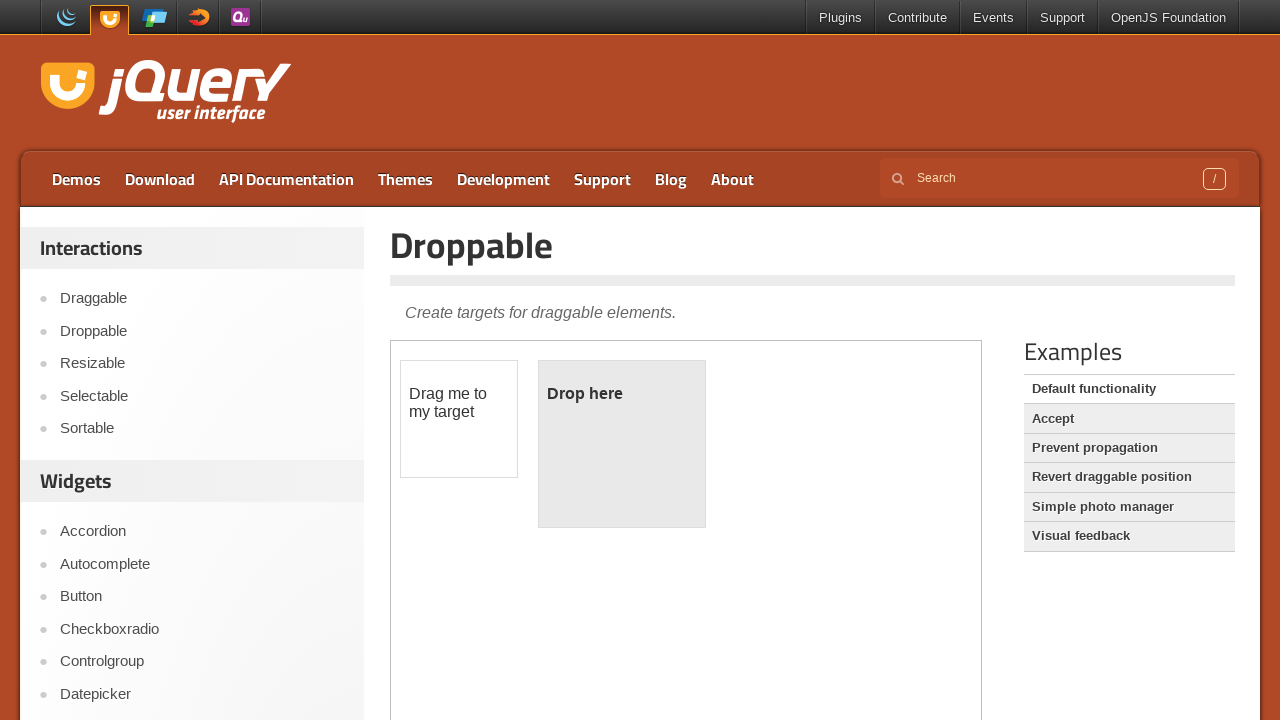

Located the draggable element within the iframe
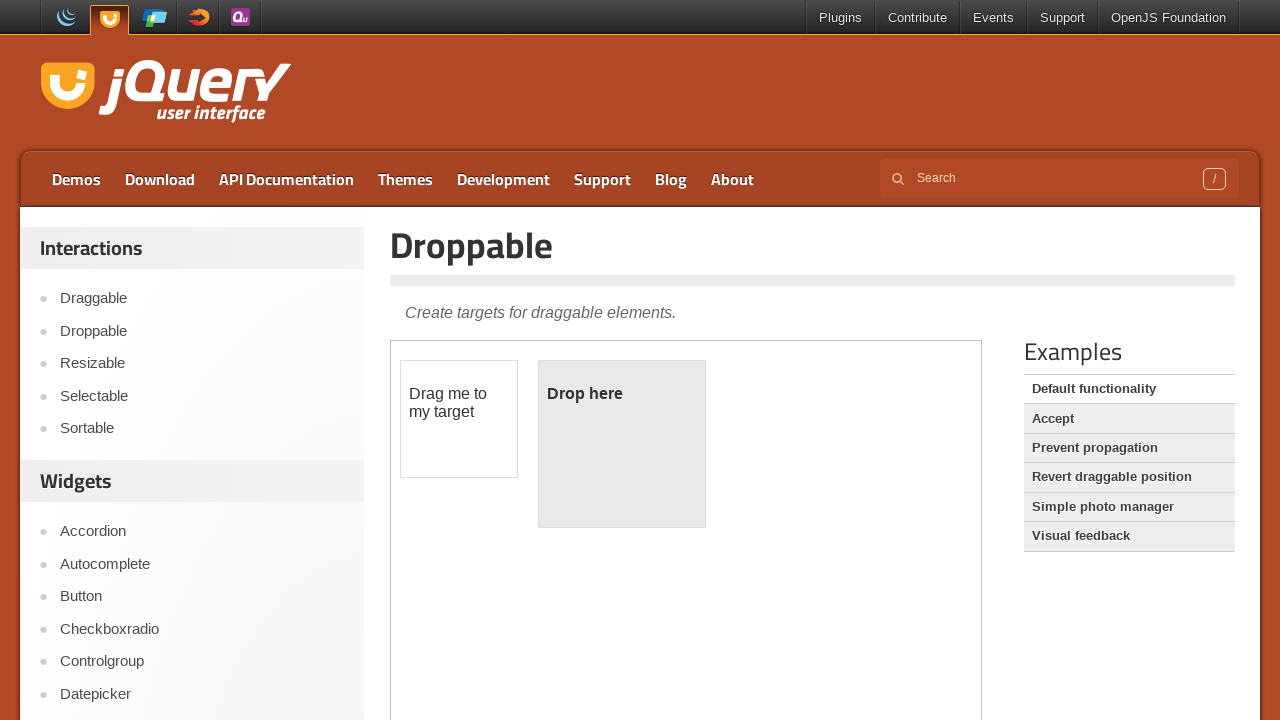

Located the droppable target element within the iframe
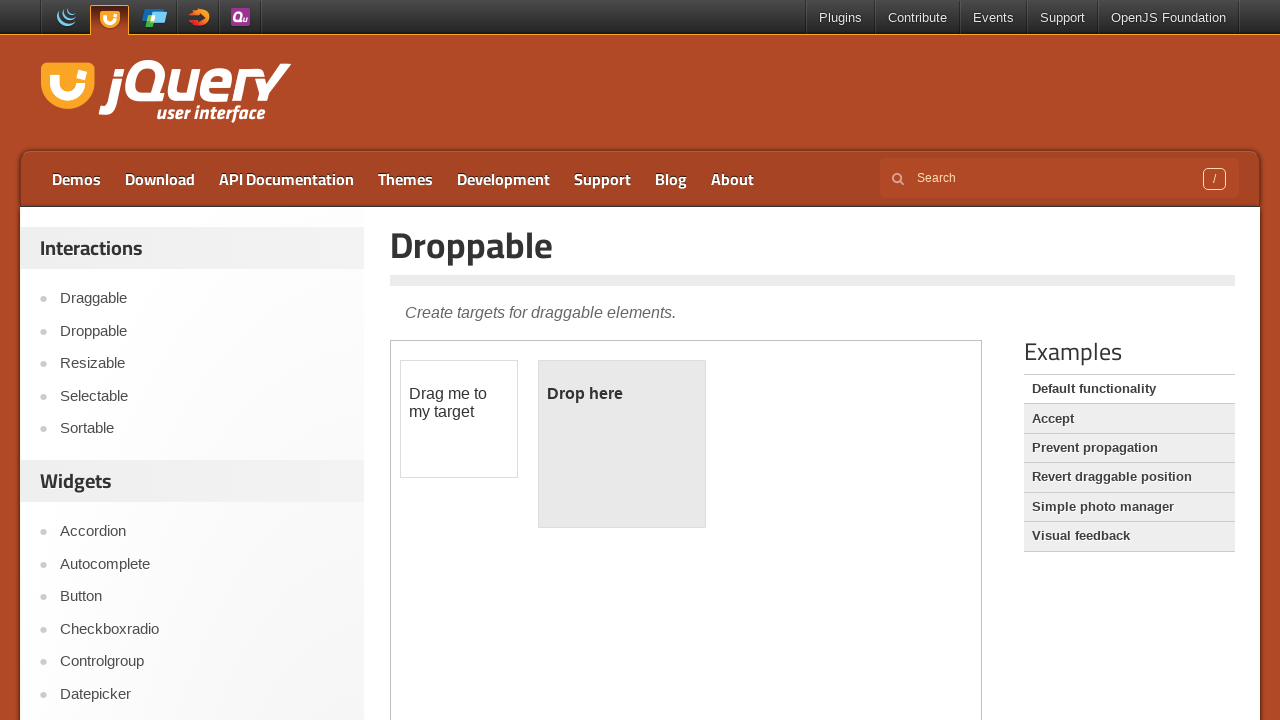

Dragged the draggable element onto the droppable target area at (622, 444)
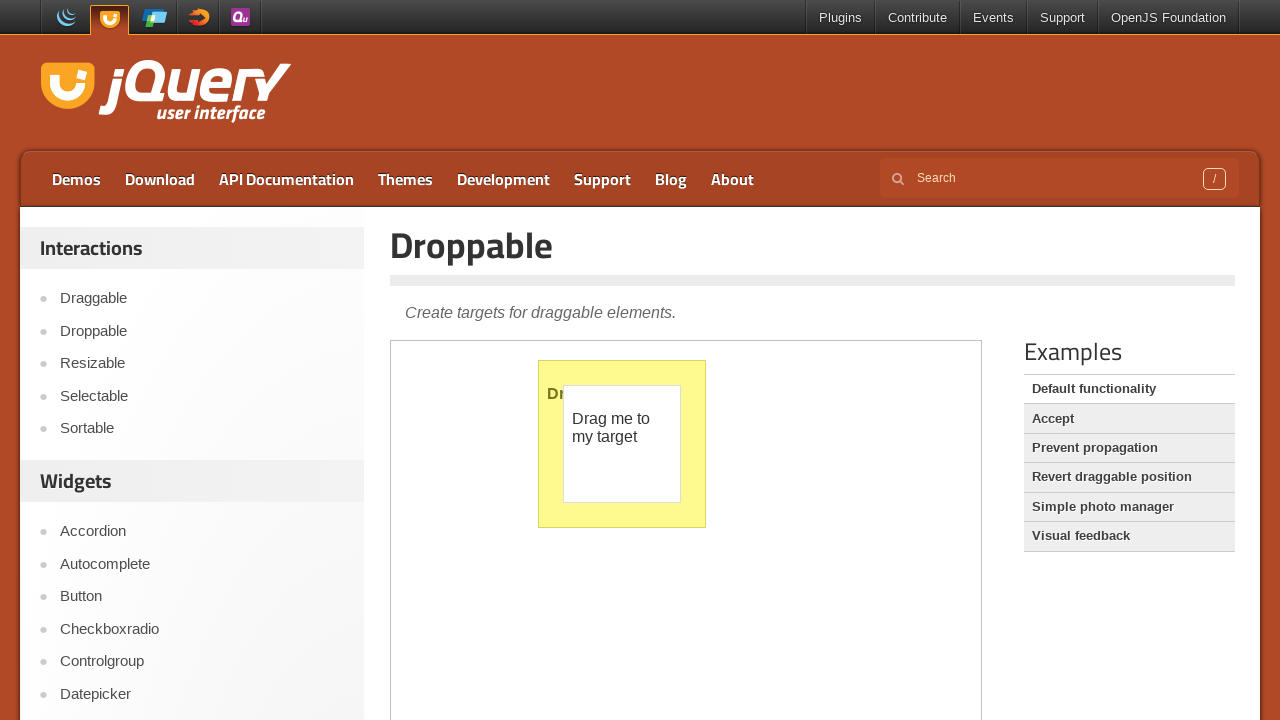

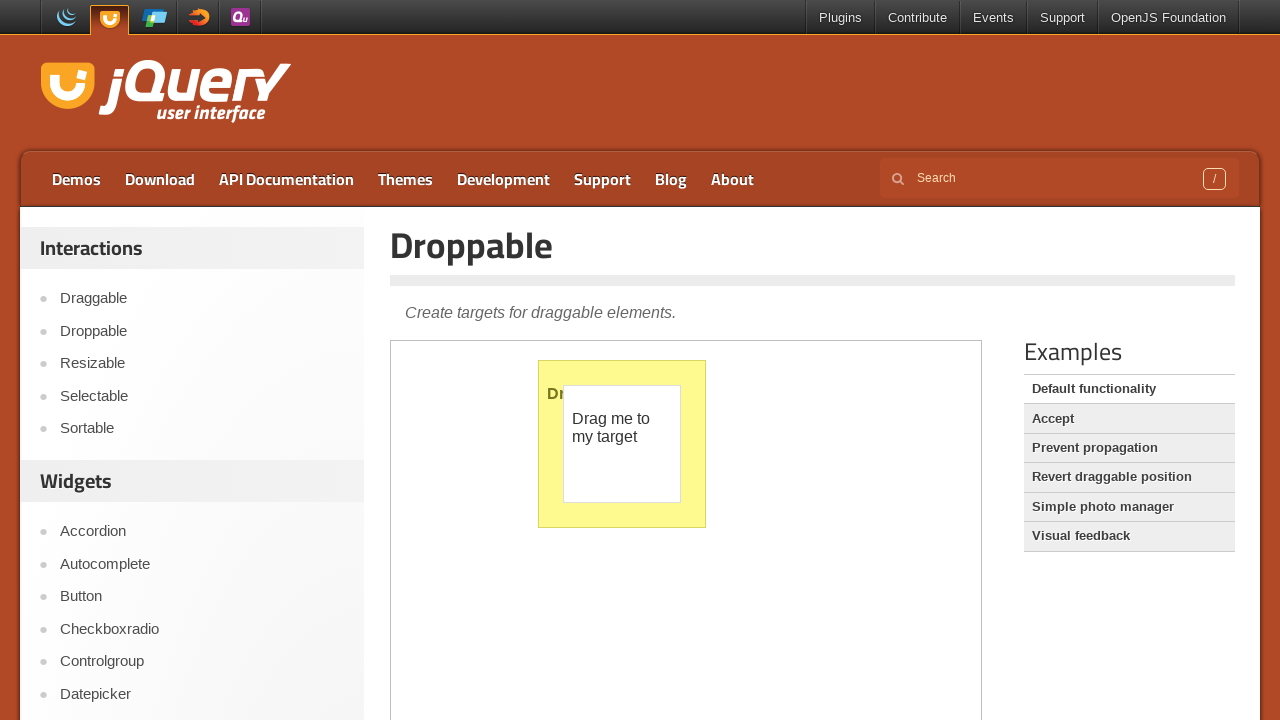